Tests right-click and double-click mouse actions by typing text in a textarea, double-clicking to select it, and performing a right-click

Starting URL: https://textbox.johnjago.com/

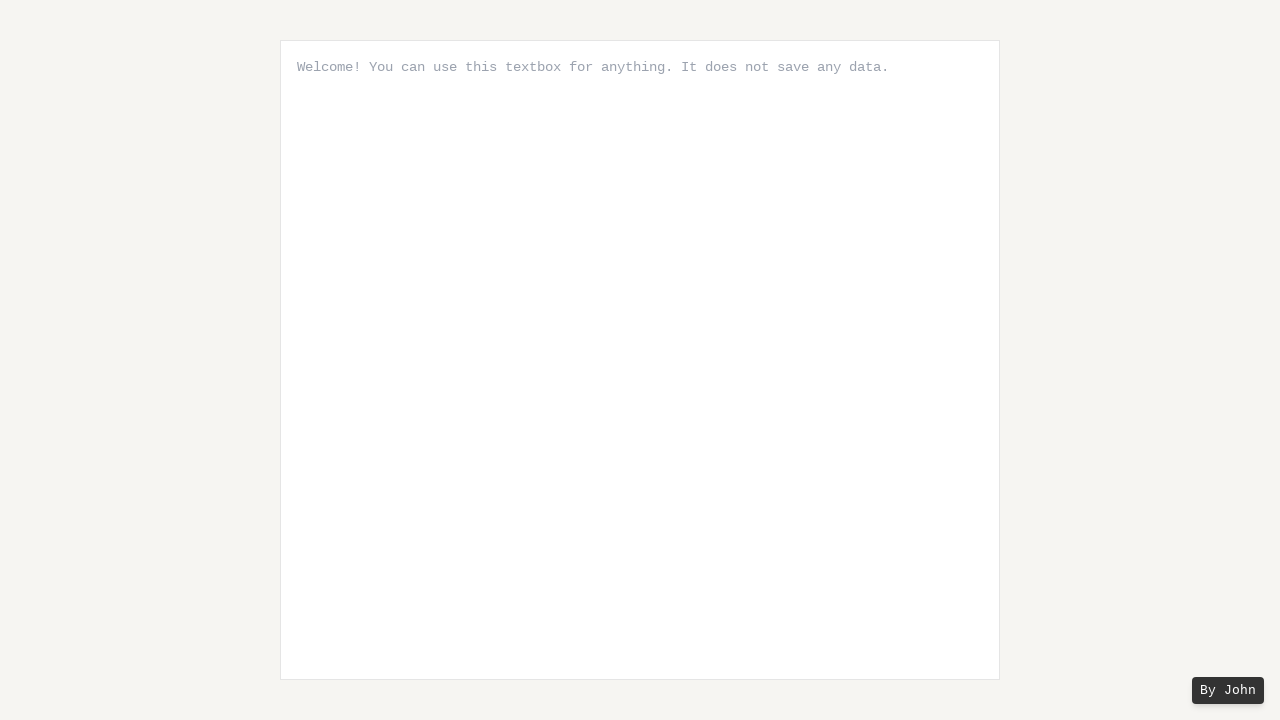

Typed 'RCV Academy' slowly into the textarea with 500ms delay between keystrokes
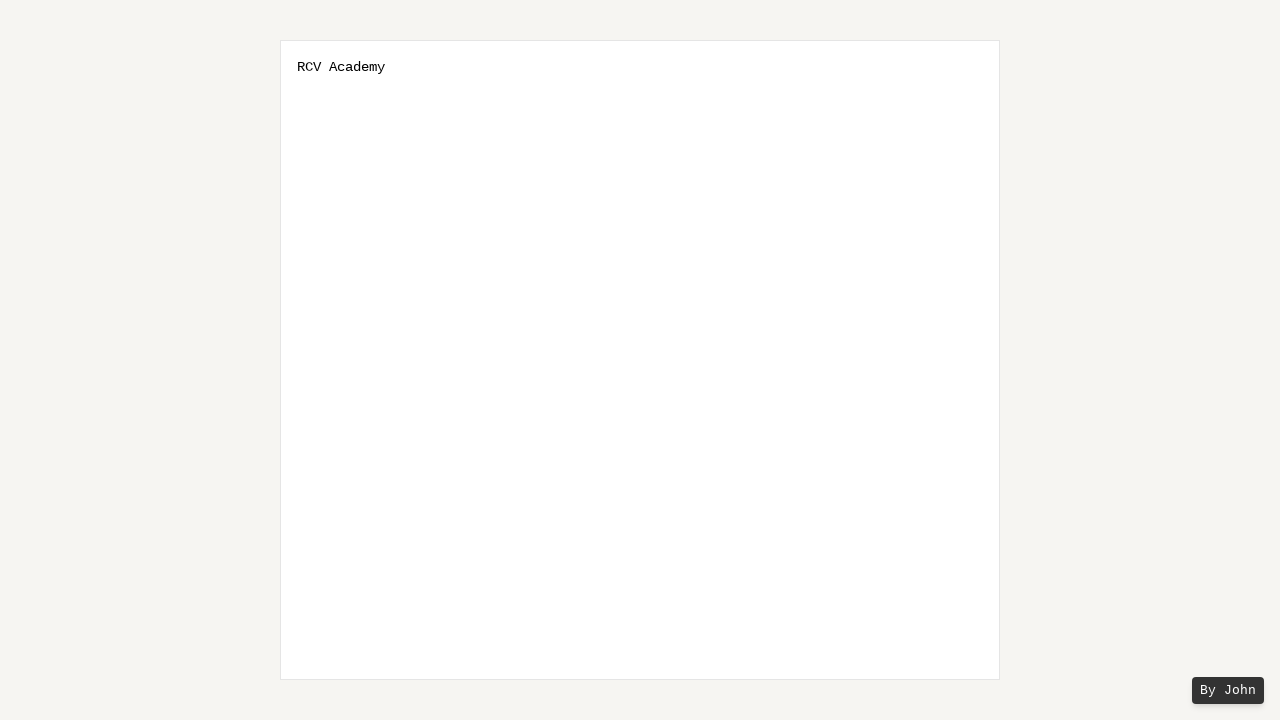

Double-clicked on textarea to select the text at (640, 360) on xpath=//textarea
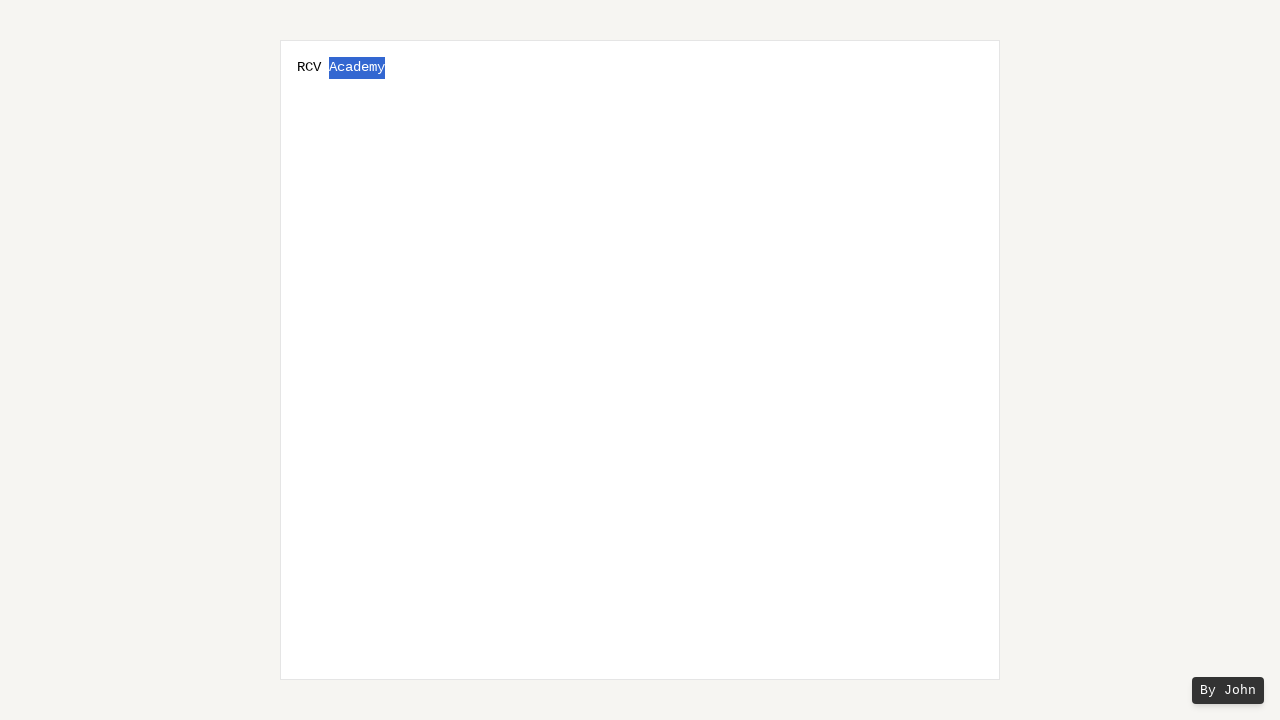

Right-clicked at position (100, 100) to open context menu at (100, 100)
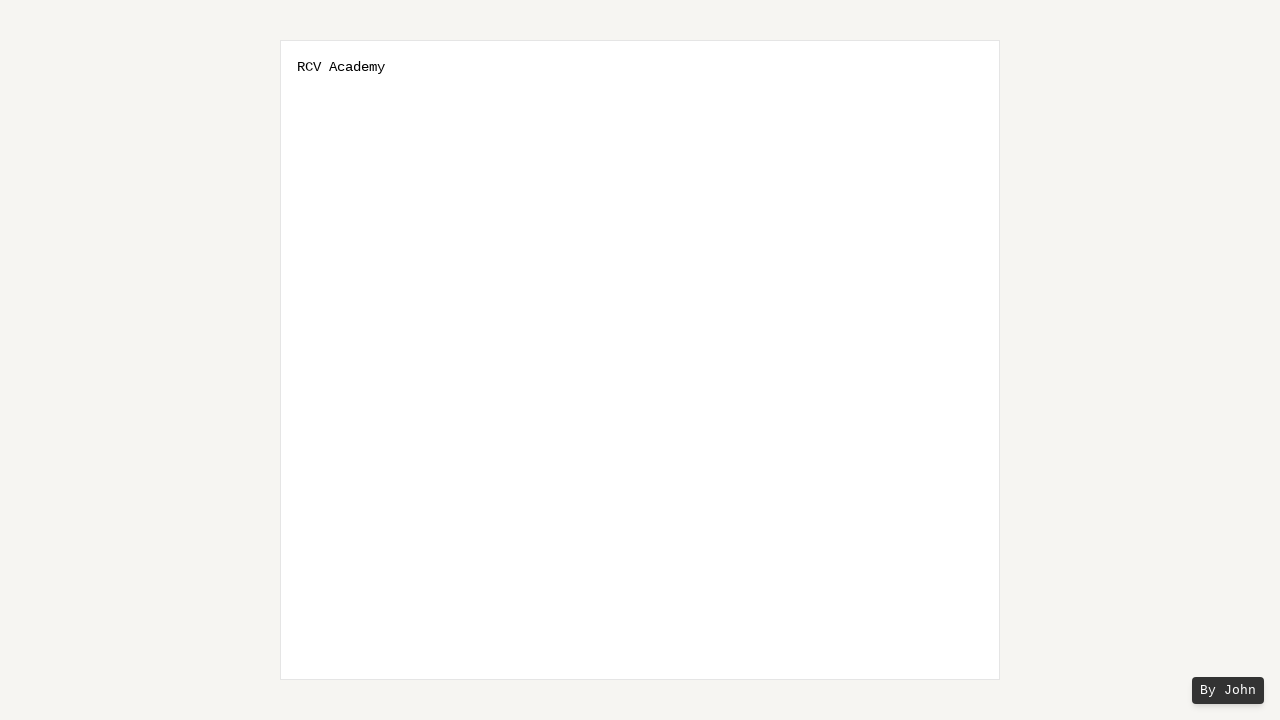

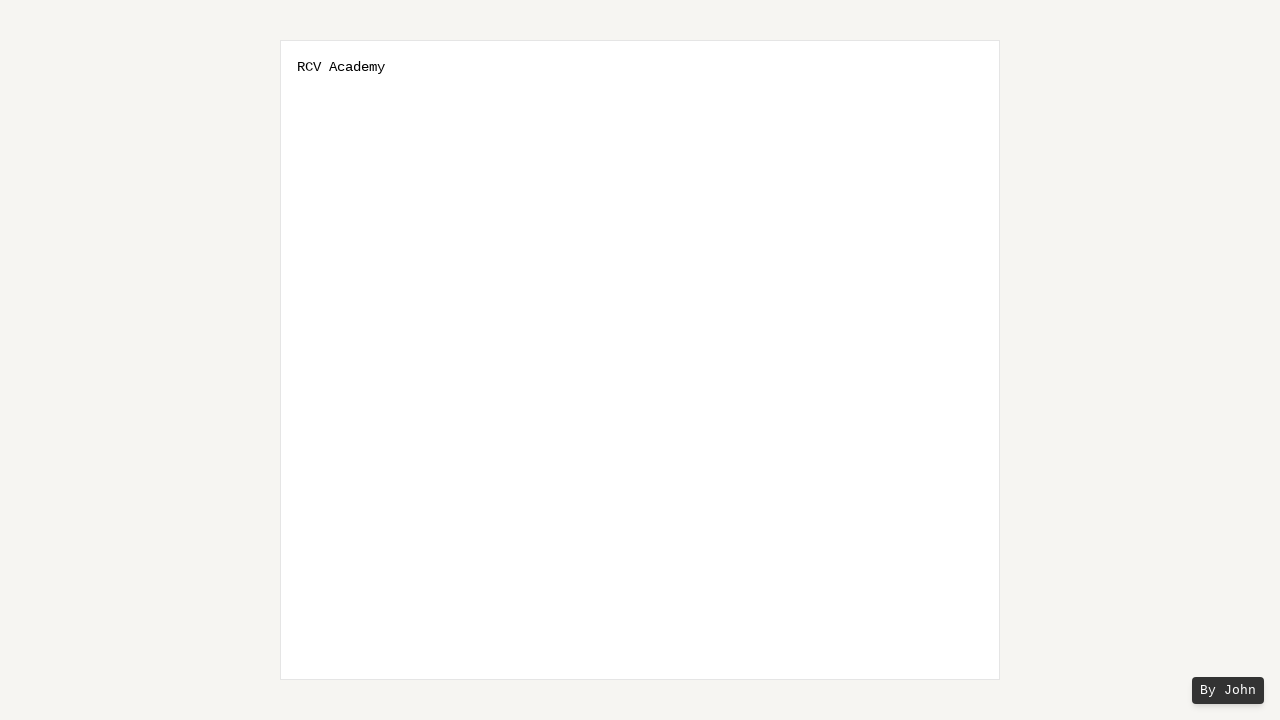